Tests form submission with captcha by filling name, message, solving a math captcha, and submitting

Starting URL: https://www.ultimateqa.com/filling-out-forms/

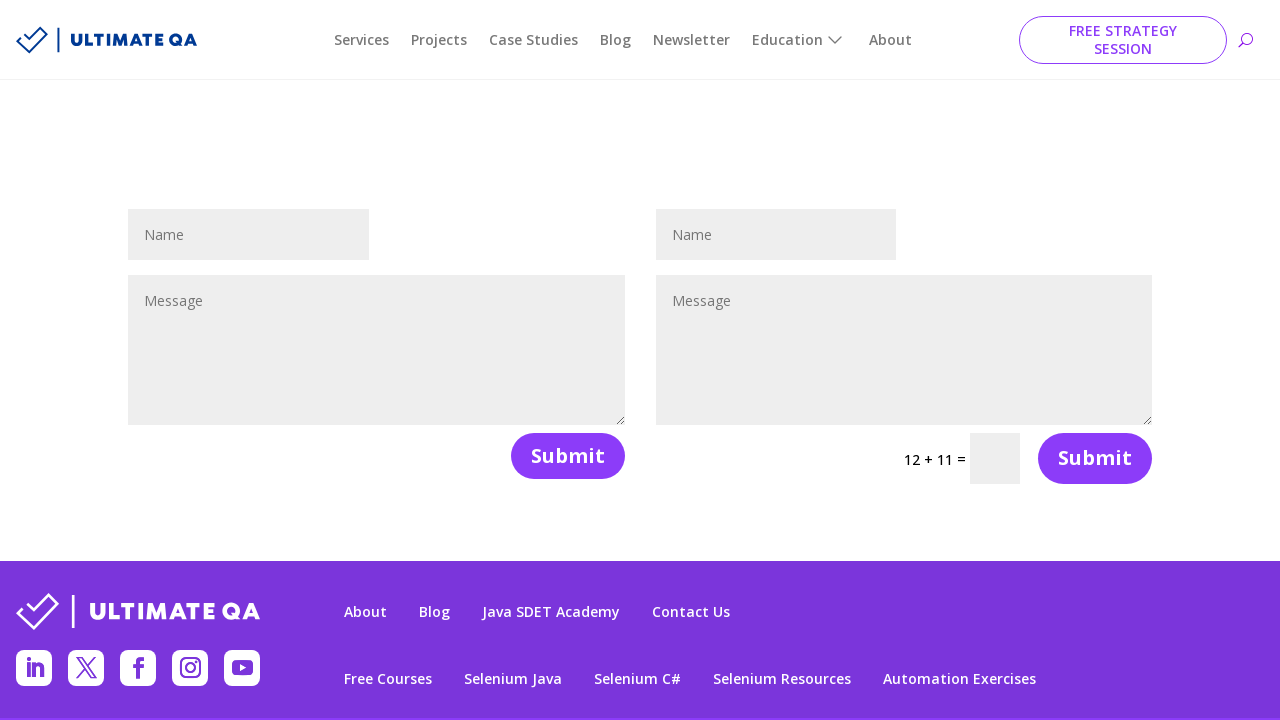

Filled name field with 'test' on #et_pb_contact_name_1 >> nth=0
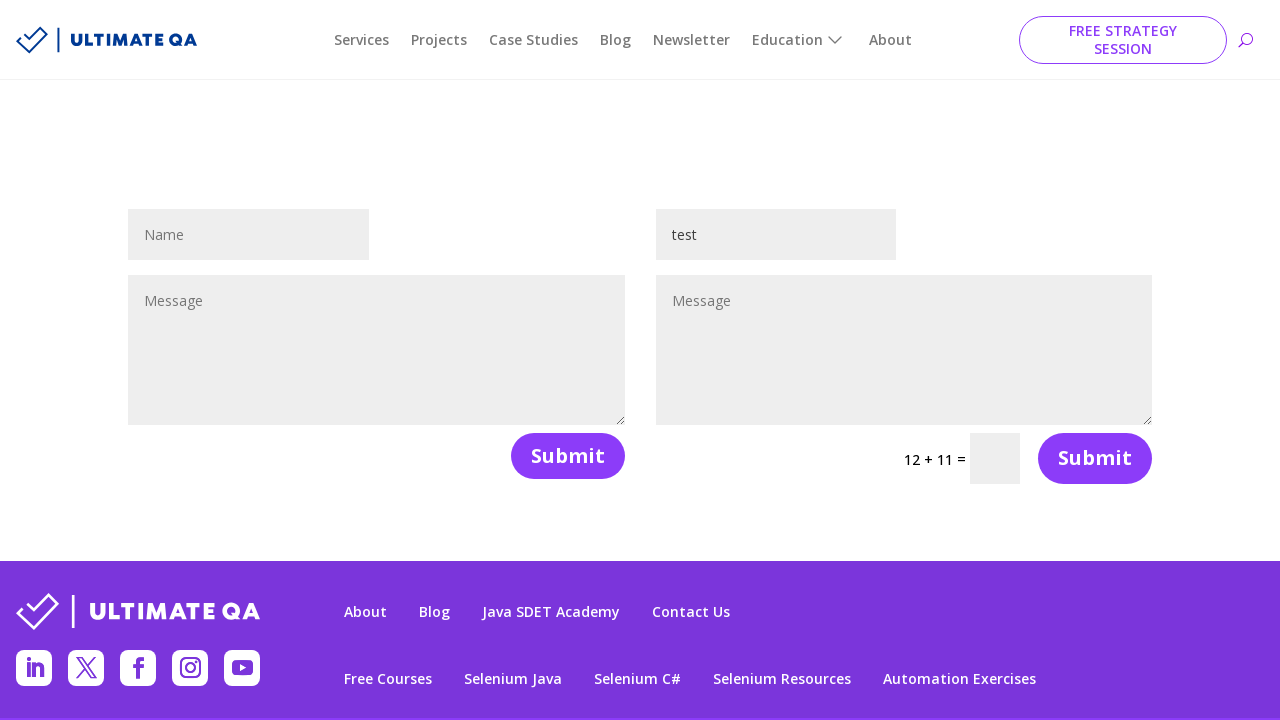

Filled message field with 'test text' on #et_pb_contact_message_1 >> nth=0
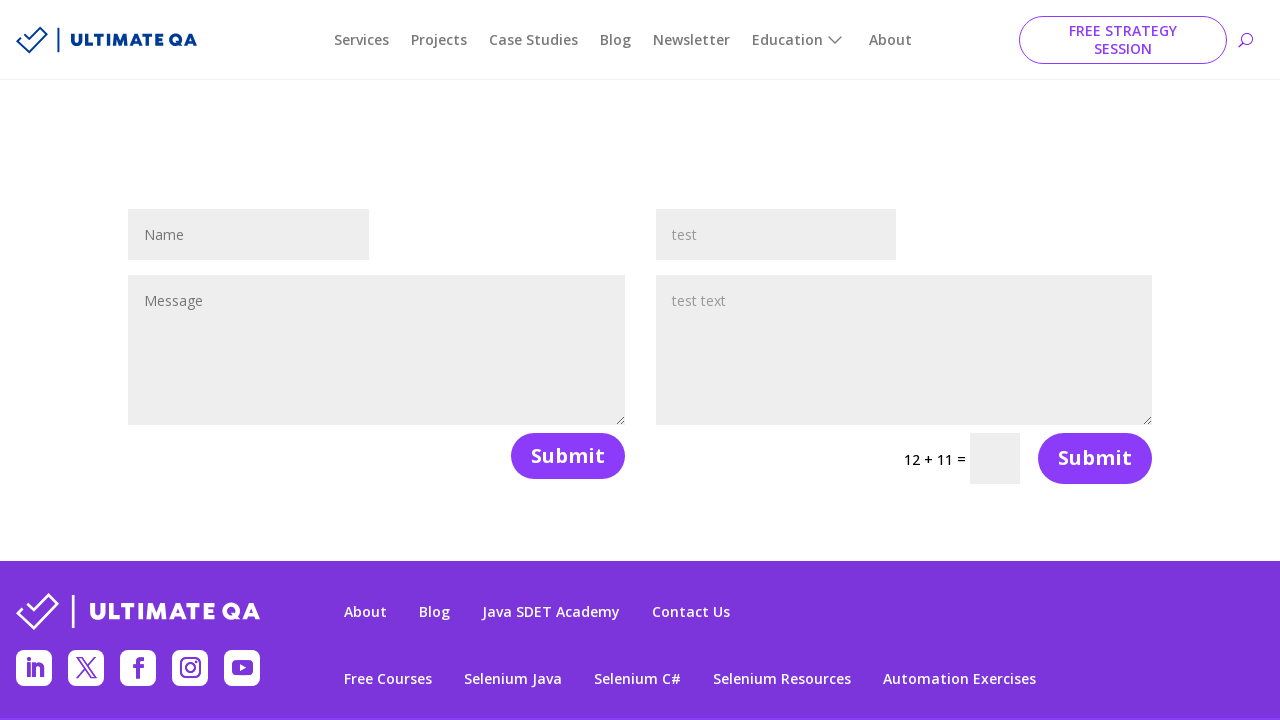

Retrieved captcha question: 12 + 11
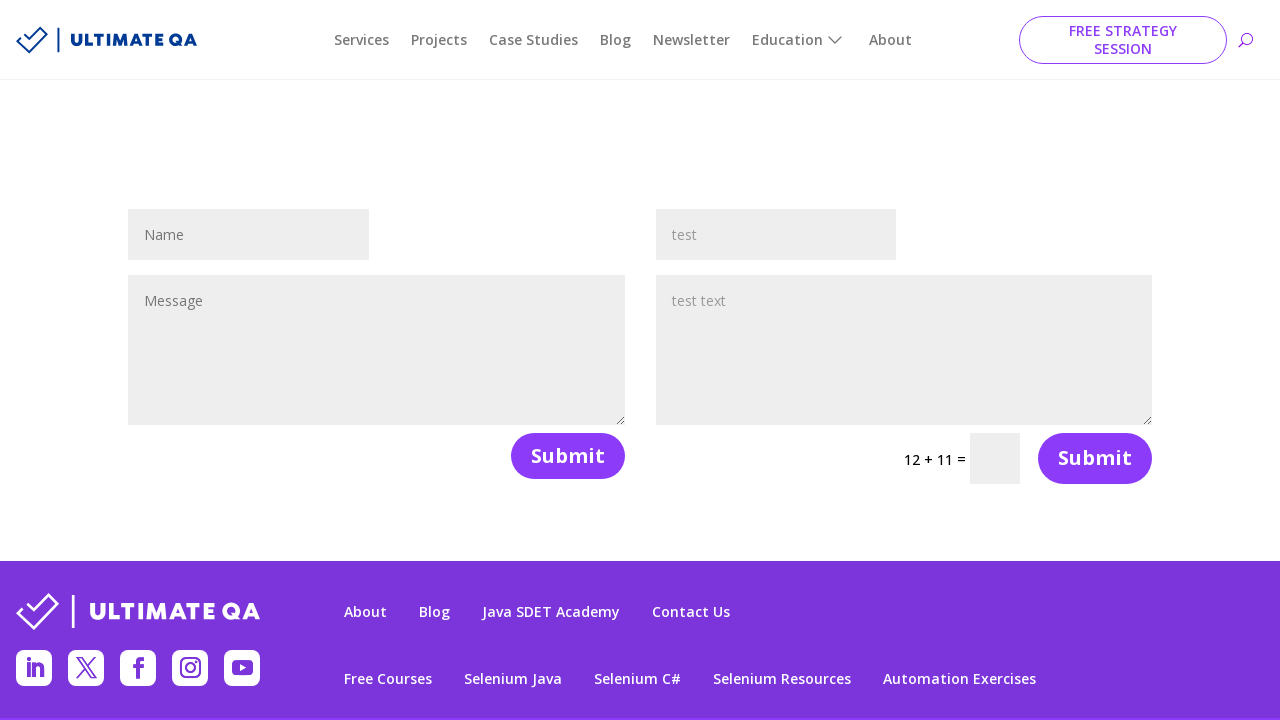

Solved captcha math expression: answer is 23
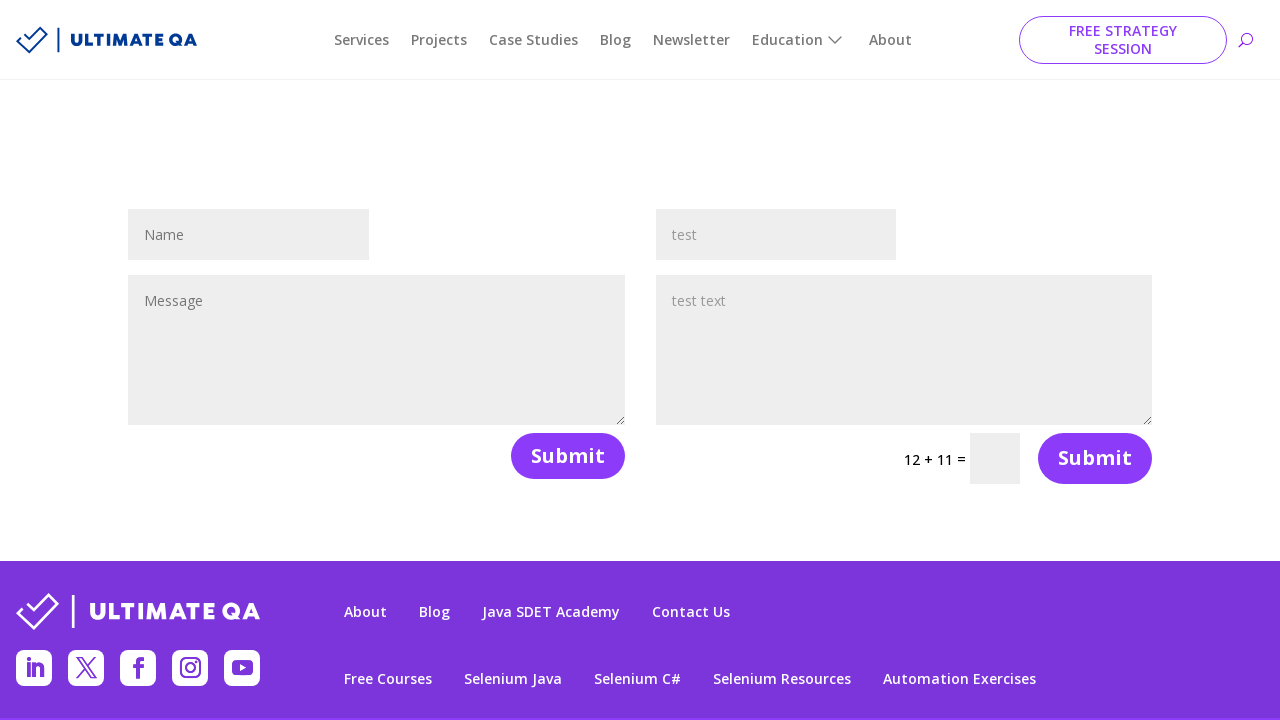

Filled captcha answer field with '23' on input.et_pb_contact_captcha
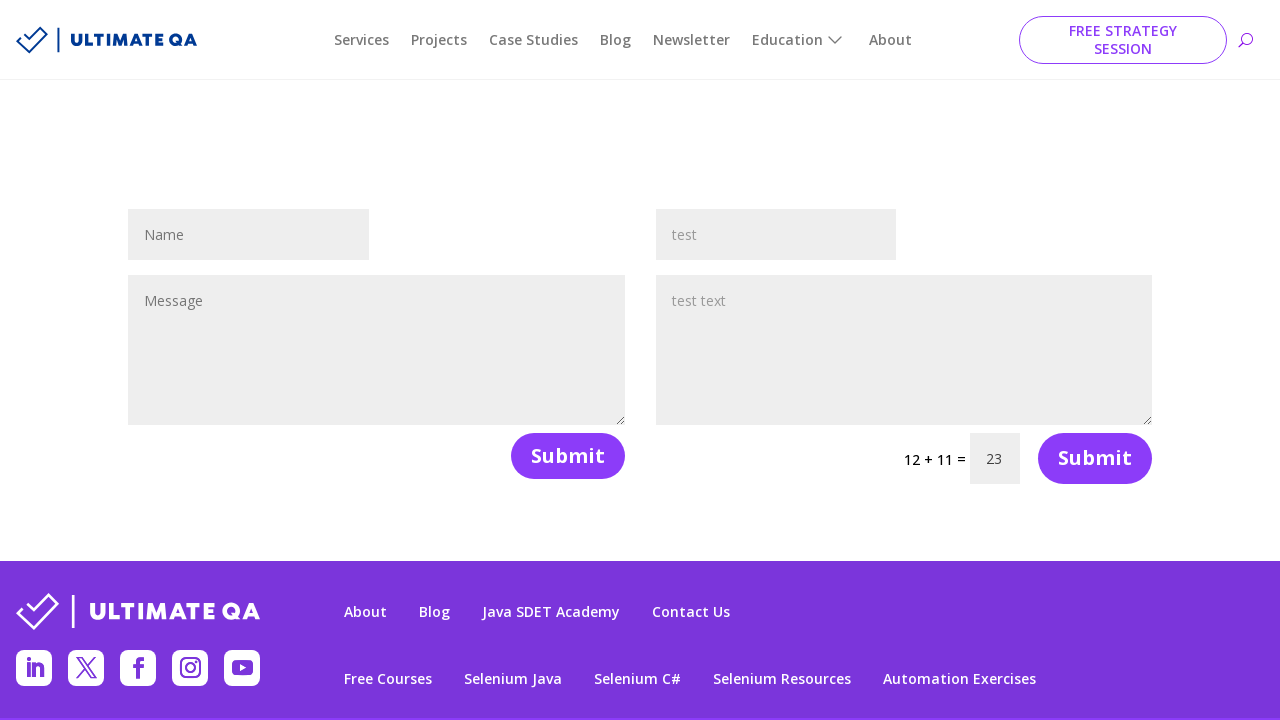

Clicked form submit button at (1095, 458) on .et_pb_contact_submit.et_pb_button >> nth=1
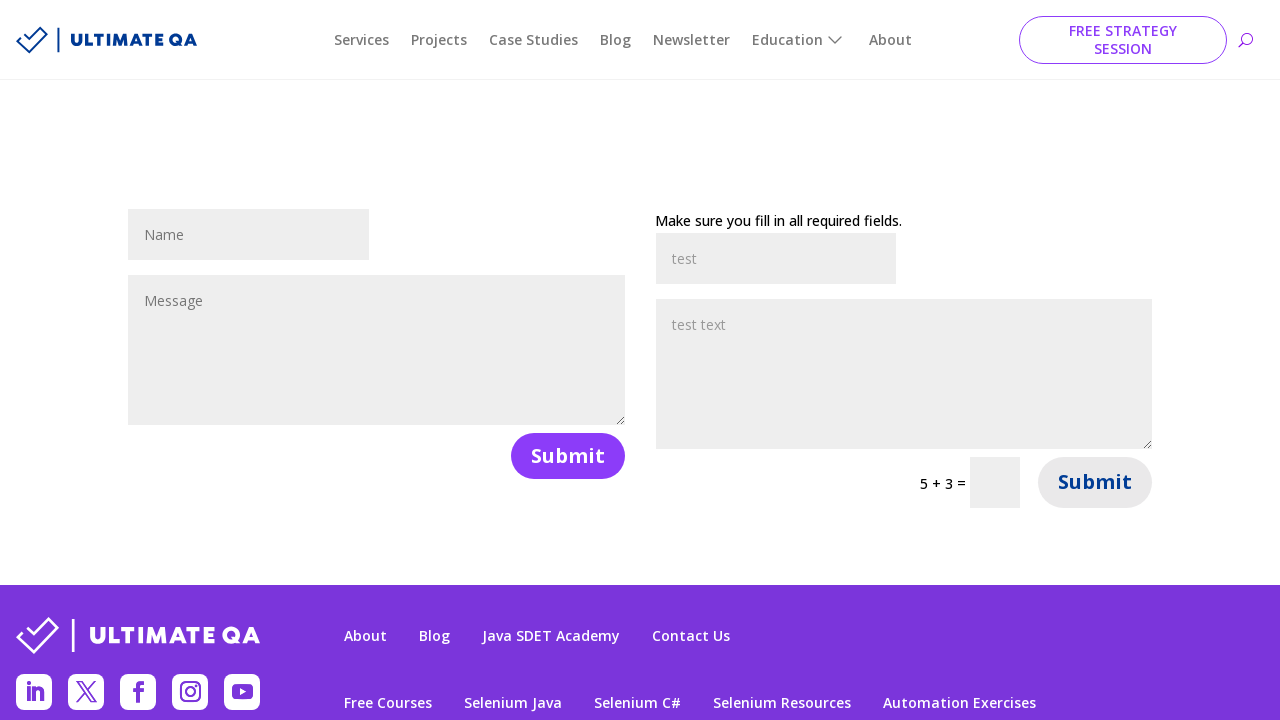

Form submission successful - success message appeared
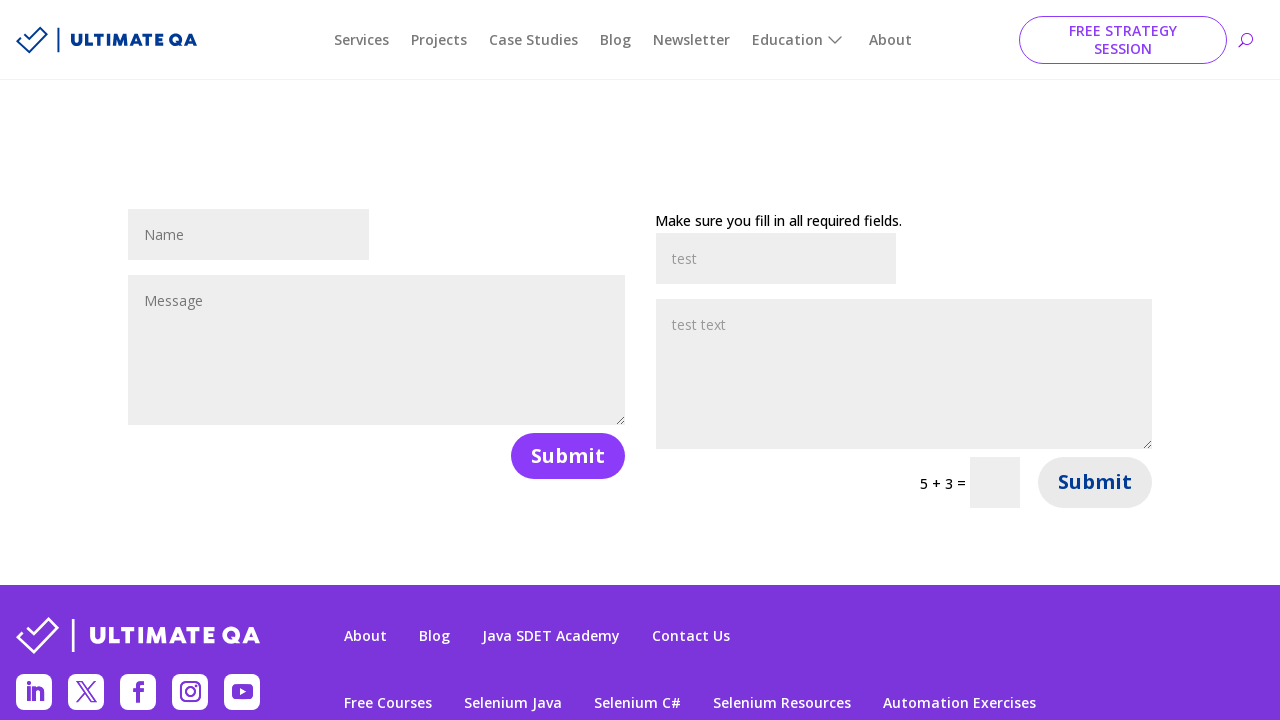

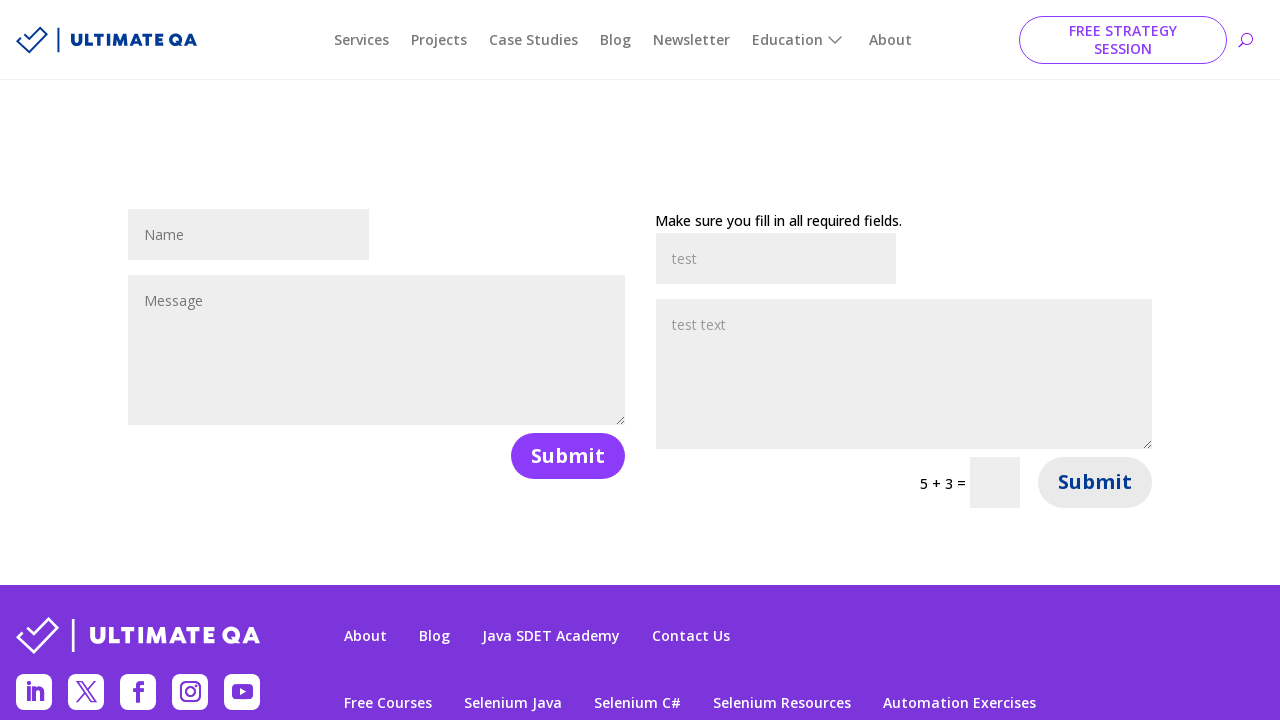